Navigates to the RedBus website with notifications disabled to test the page loads correctly

Starting URL: https://www.redbus.in/

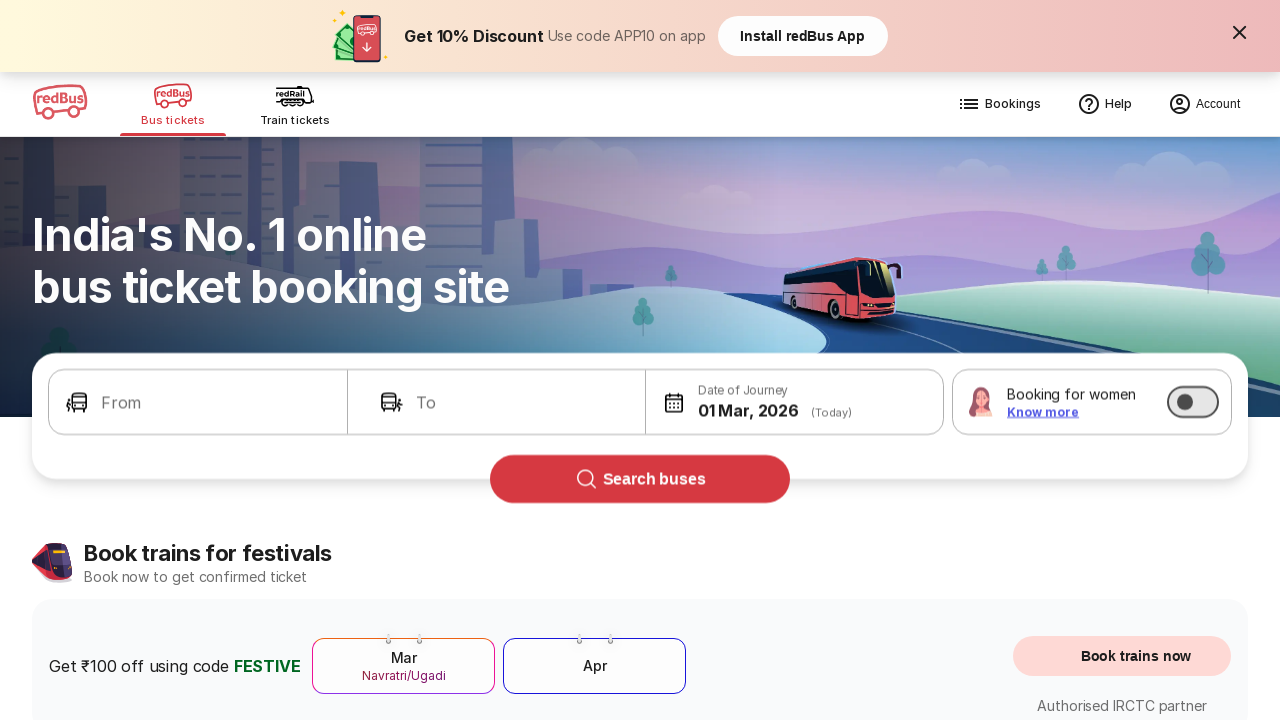

Waited for page to reach domcontentloaded state
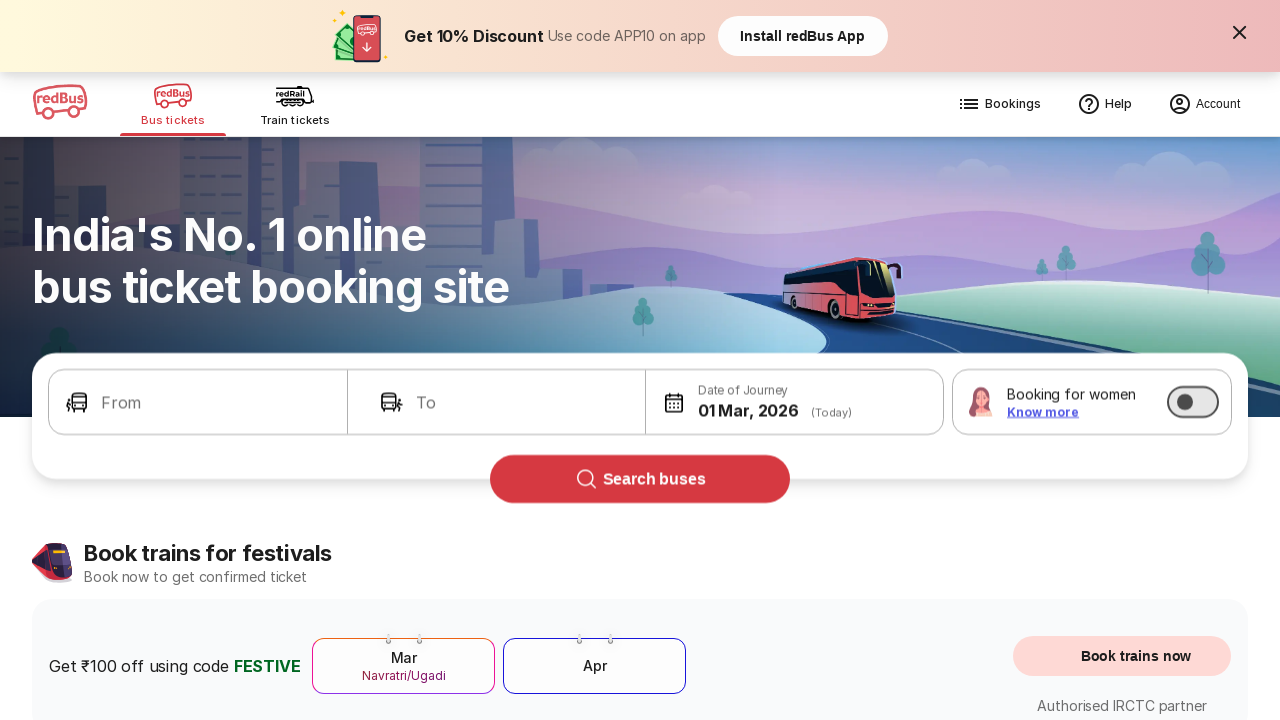

Verified body element is present on RedBus homepage
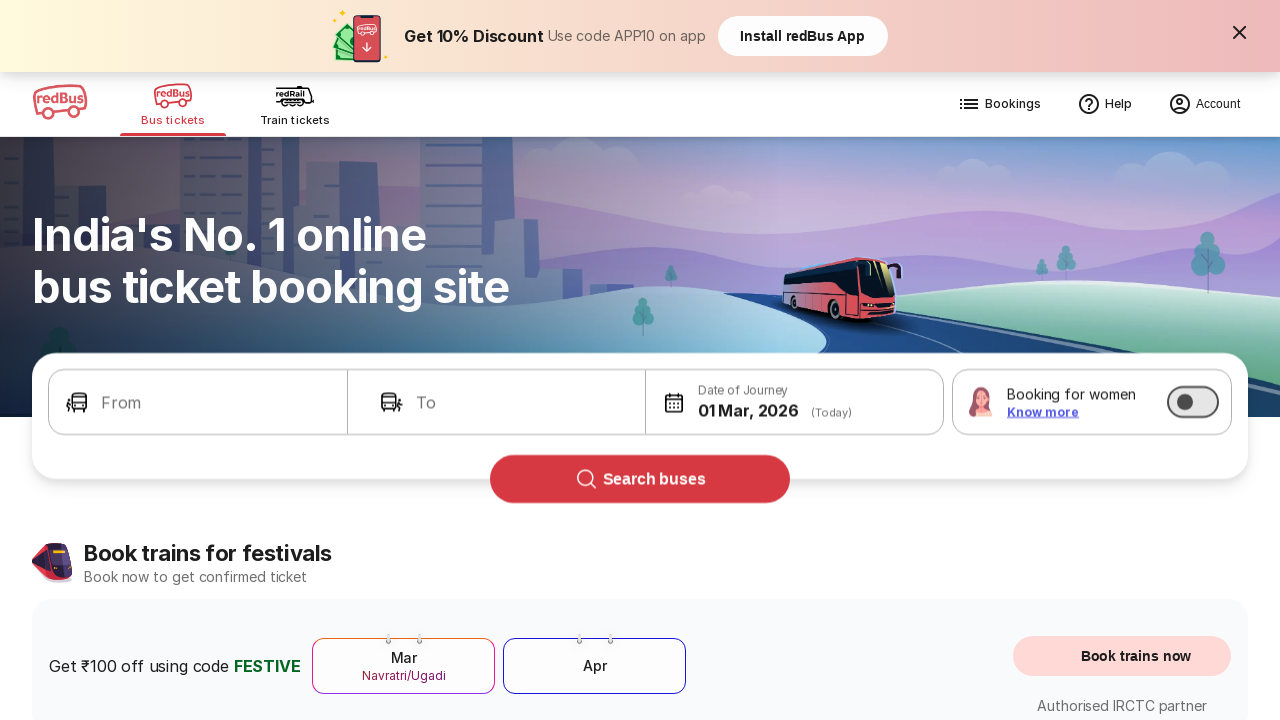

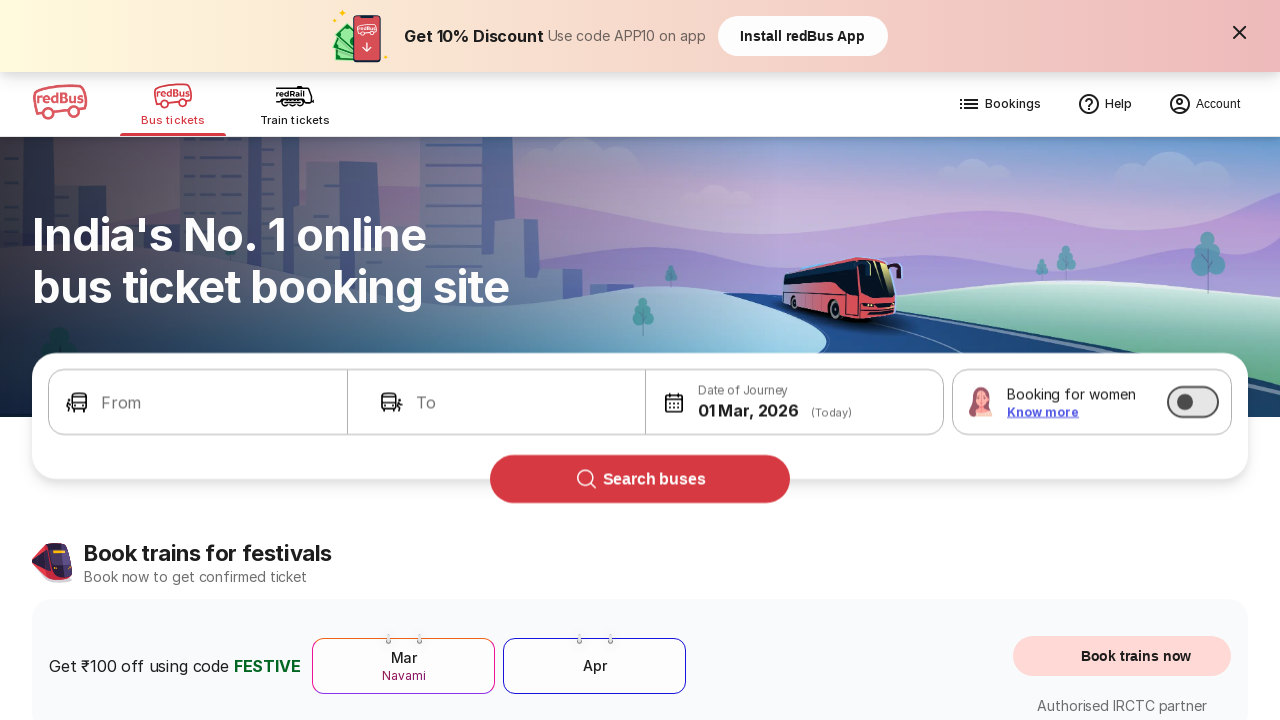